Navigates to the EPF India employees page, clicks on the OCS/OTCP link which opens a new window, and switches to the newly opened window.

Starting URL: https://www.epfindia.gov.in/site_en/For_Employees.php

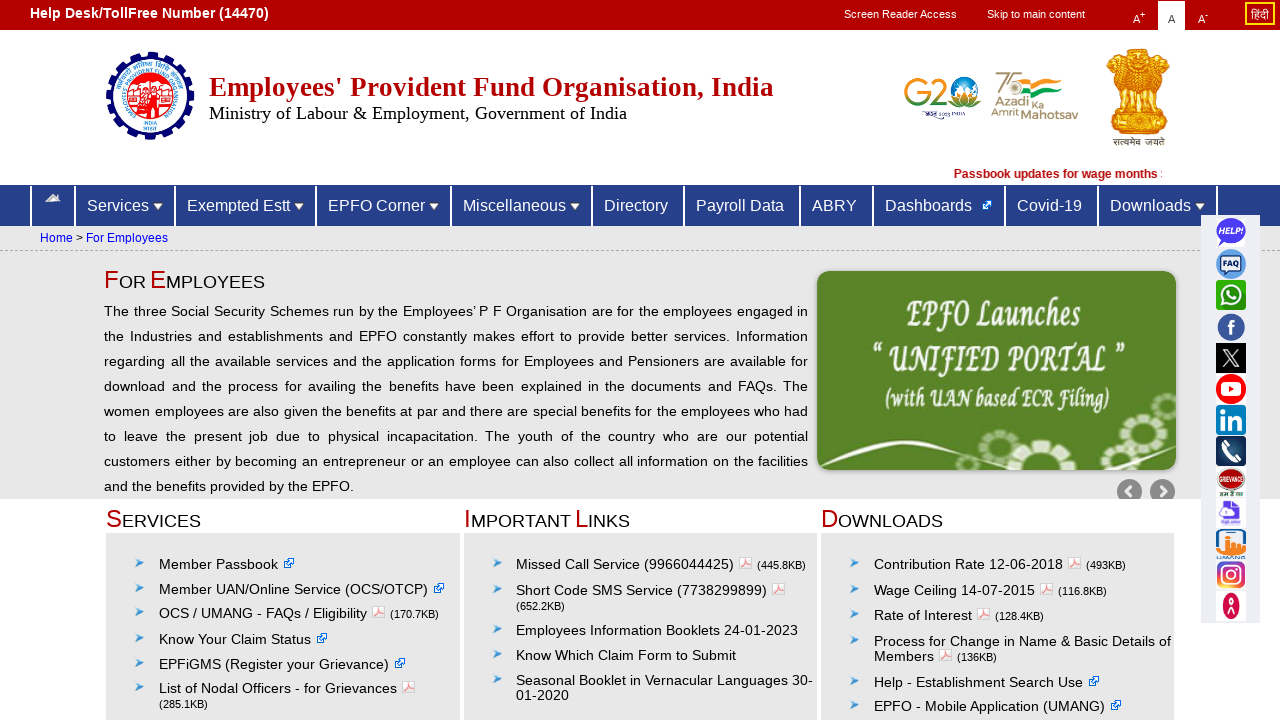

Clicked on OCS/OTCP link to open new window at (294, 589) on xpath=//a[contains(text(),' (OCS/OTCP)')]
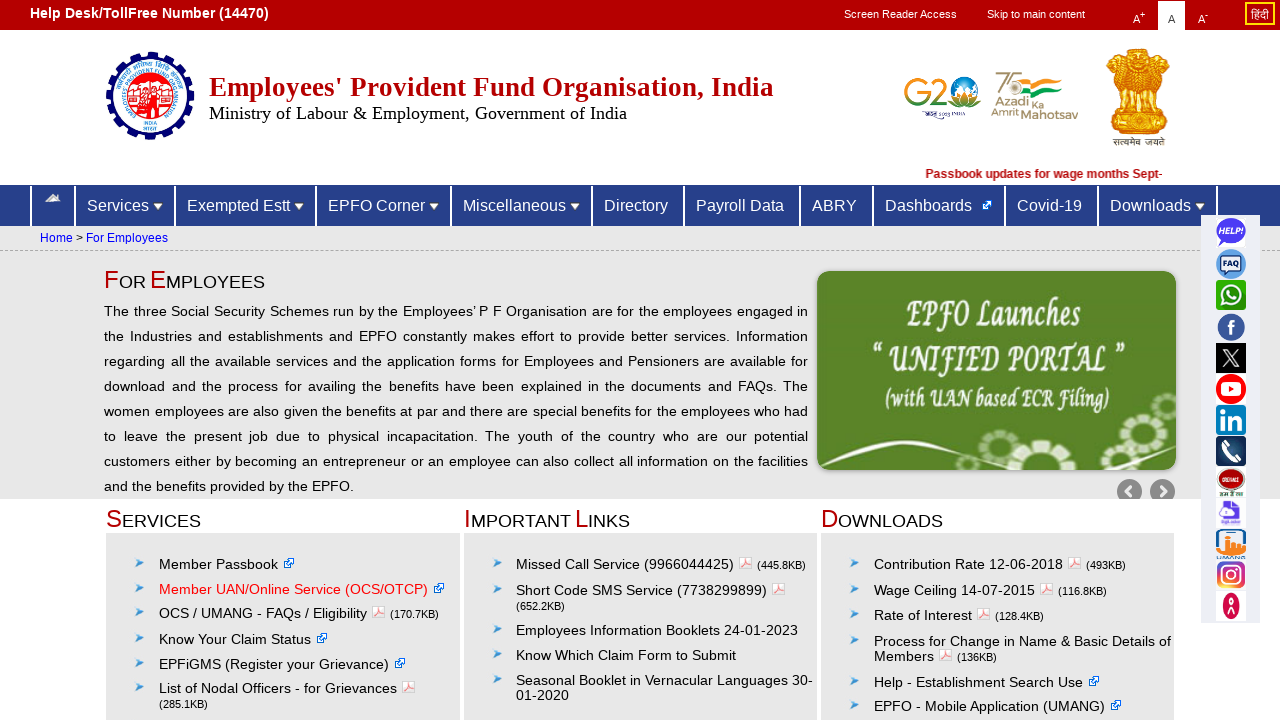

Captured newly opened window/page
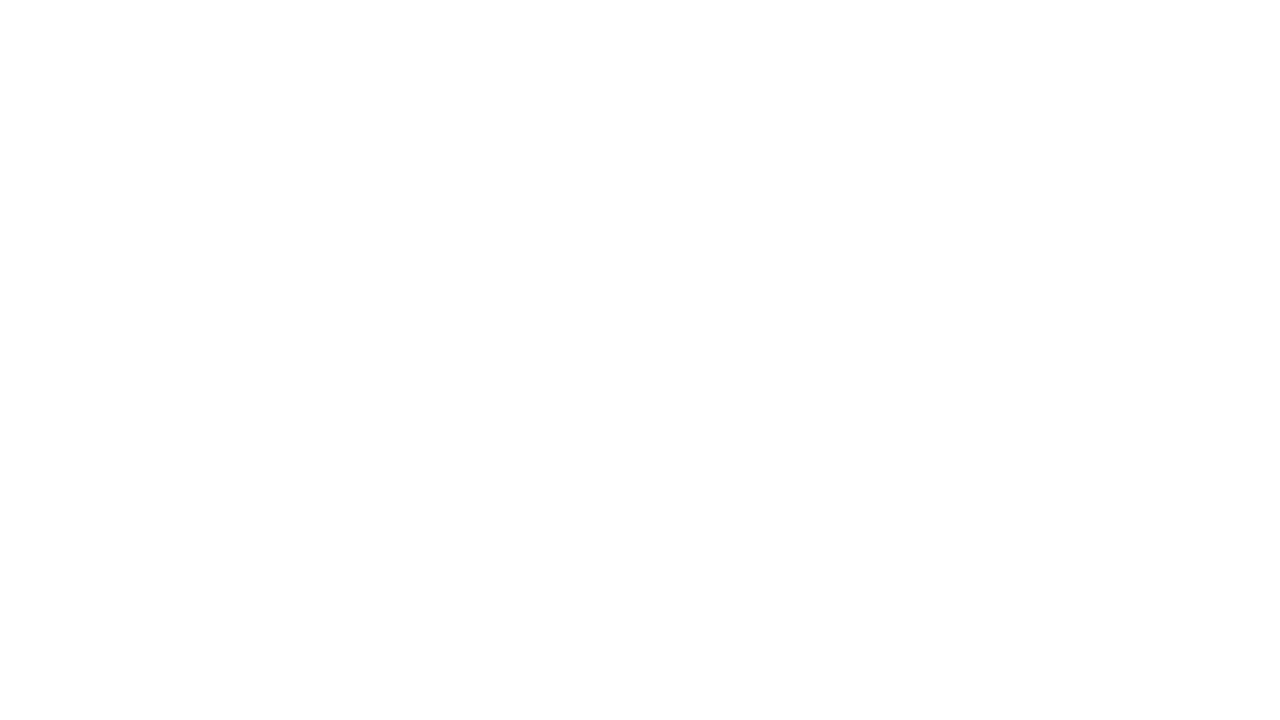

New page loaded and DOM content parsed
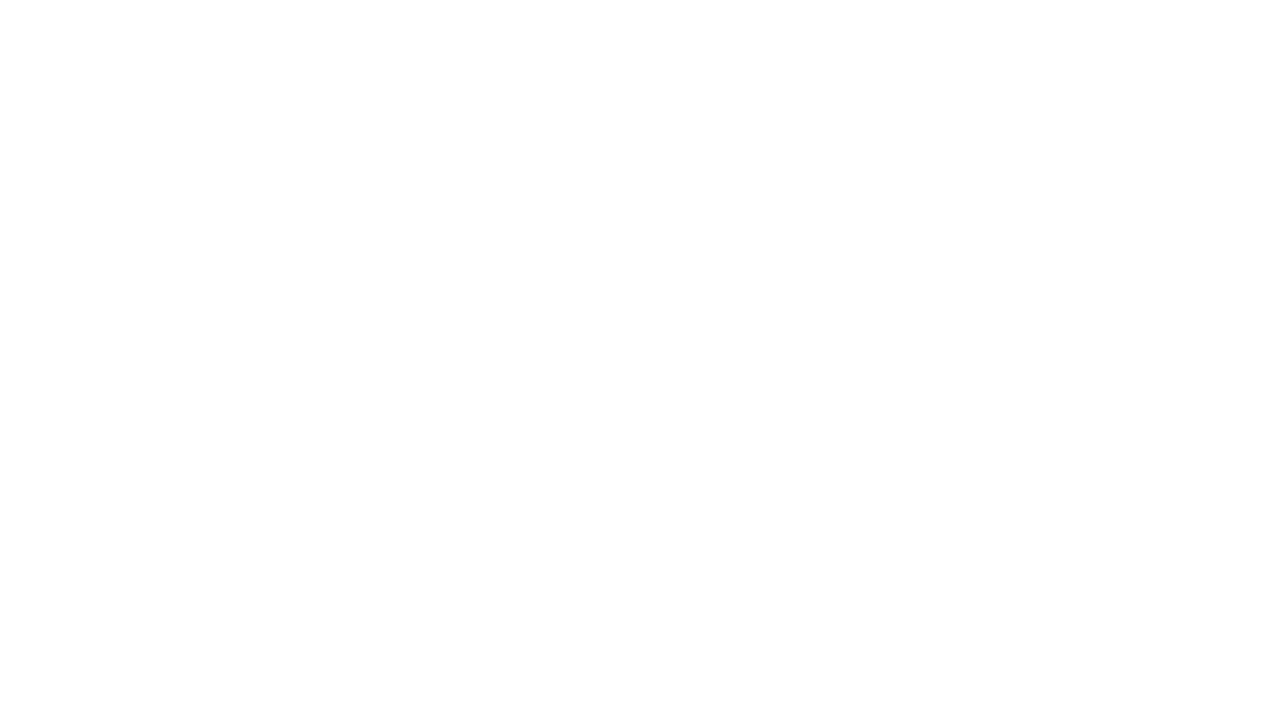

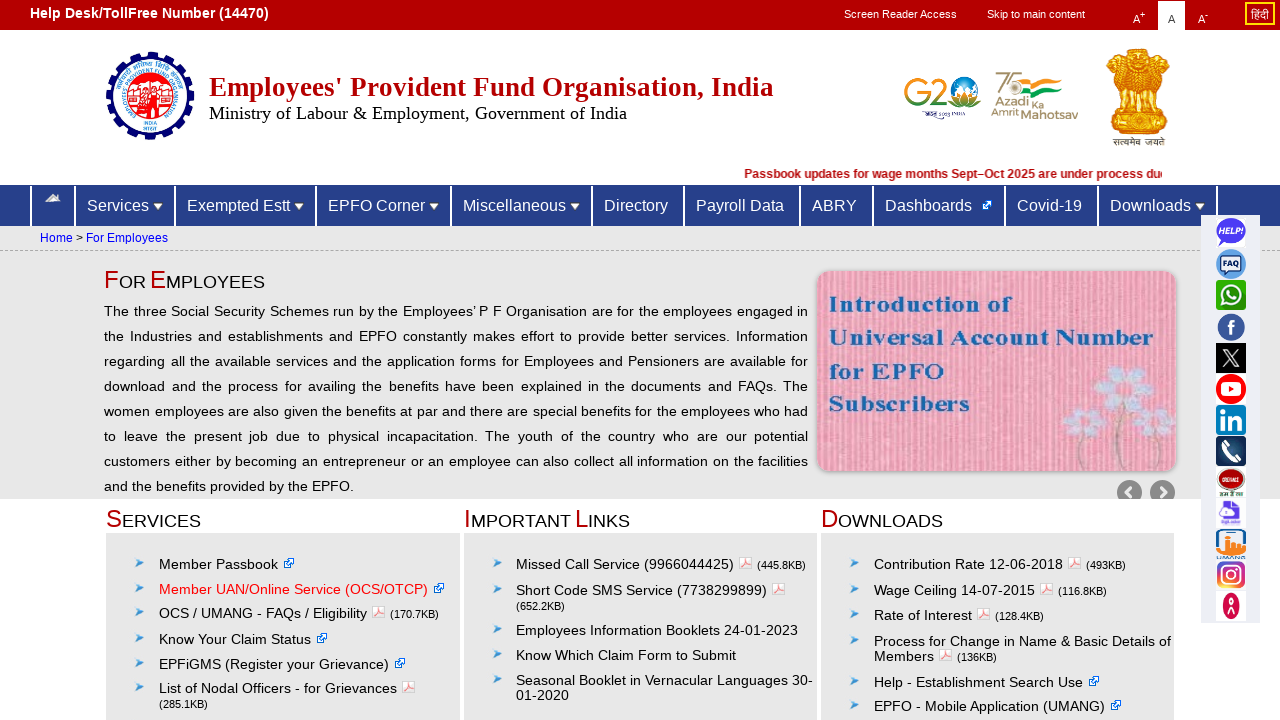